Tests that the currently applied filter is highlighted in the navigation

Starting URL: https://demo.playwright.dev/todomvc

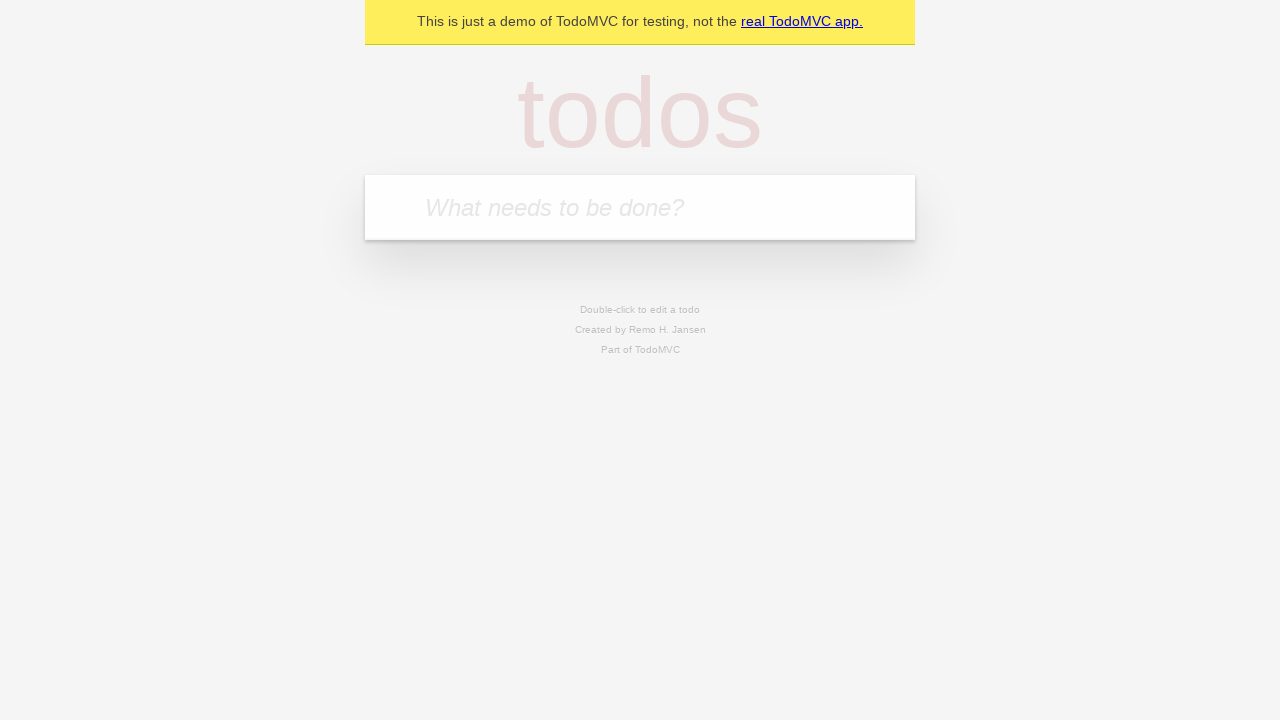

Filled first todo item 'buy some cheese' on internal:attr=[placeholder="What needs to be done?"i]
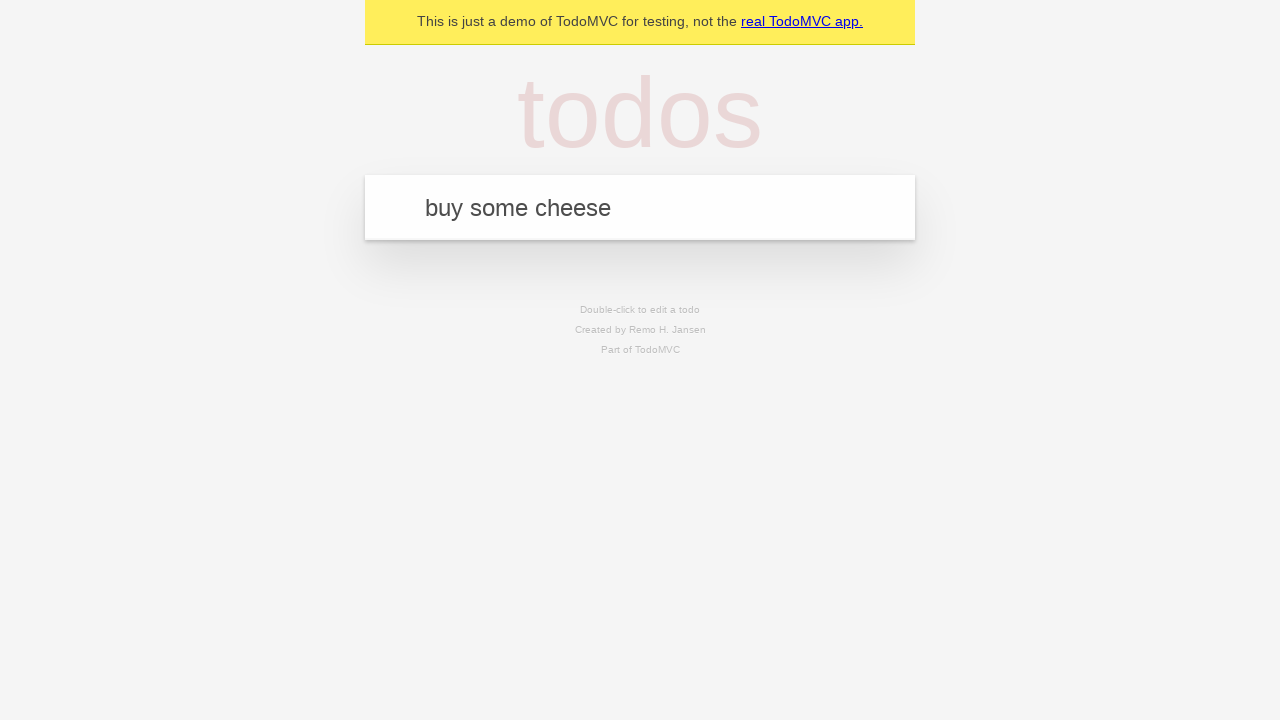

Pressed Enter to create first todo on internal:attr=[placeholder="What needs to be done?"i]
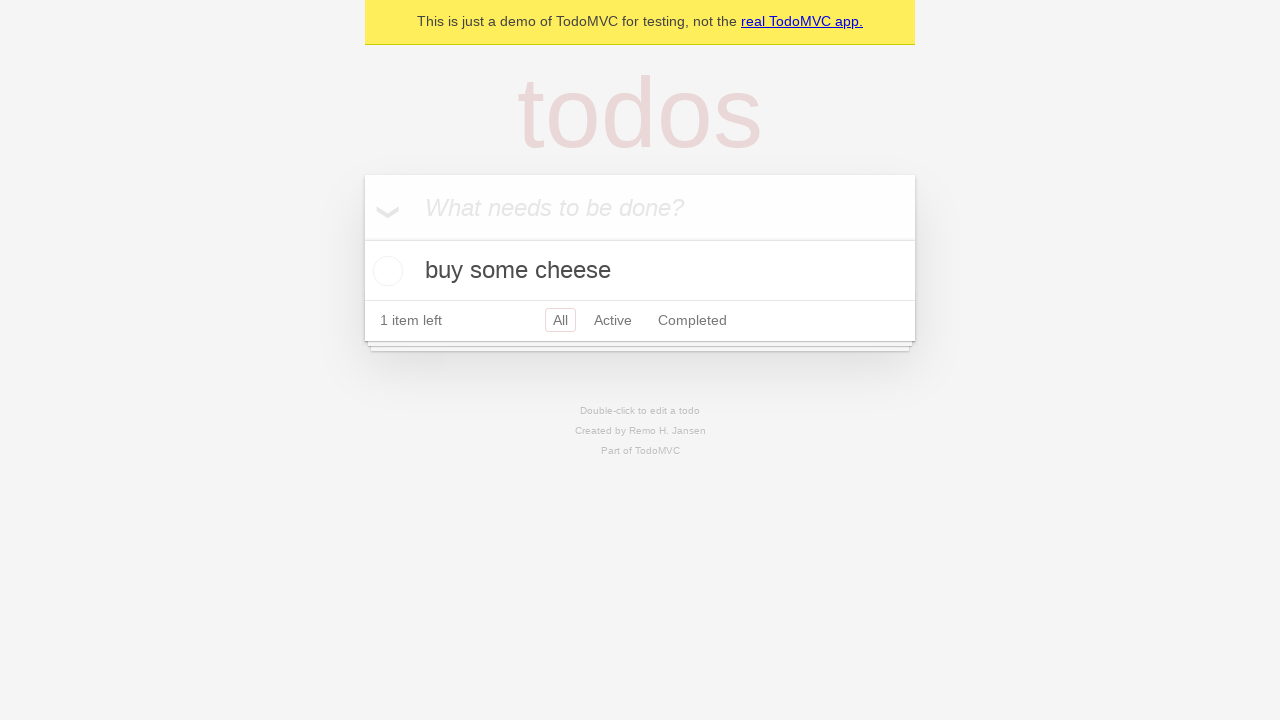

Filled second todo item 'feed the cat' on internal:attr=[placeholder="What needs to be done?"i]
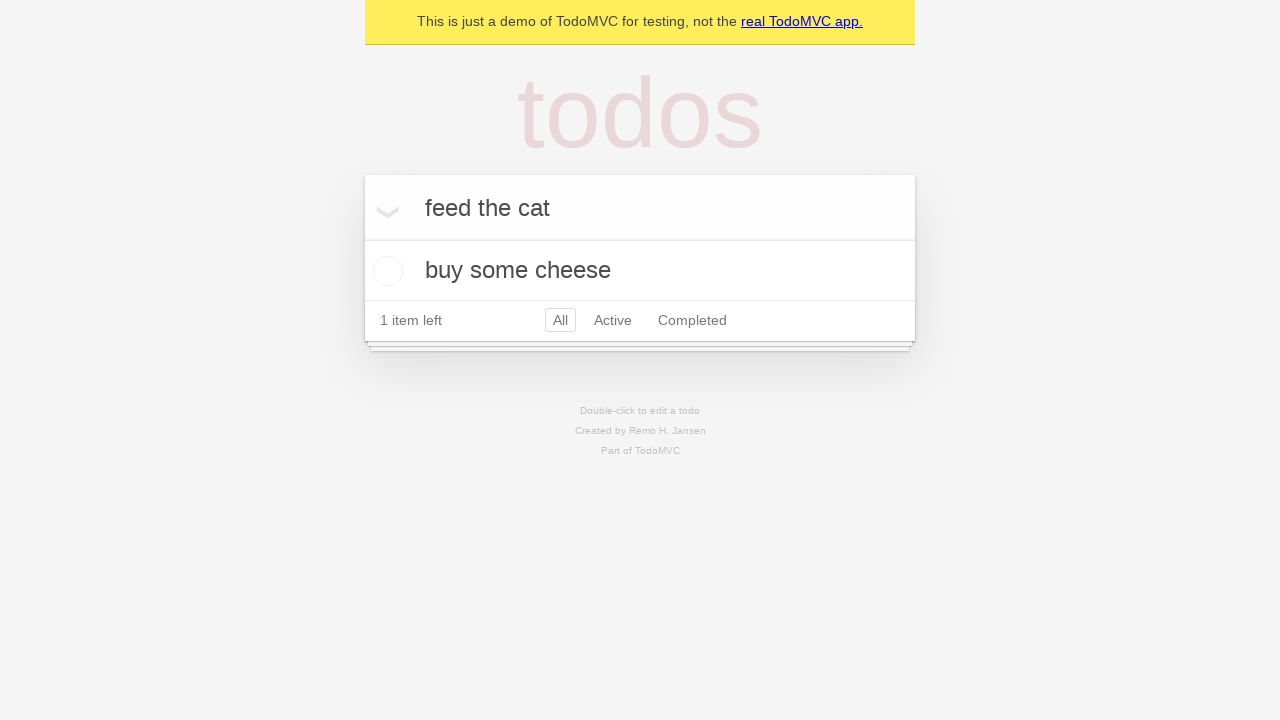

Pressed Enter to create second todo on internal:attr=[placeholder="What needs to be done?"i]
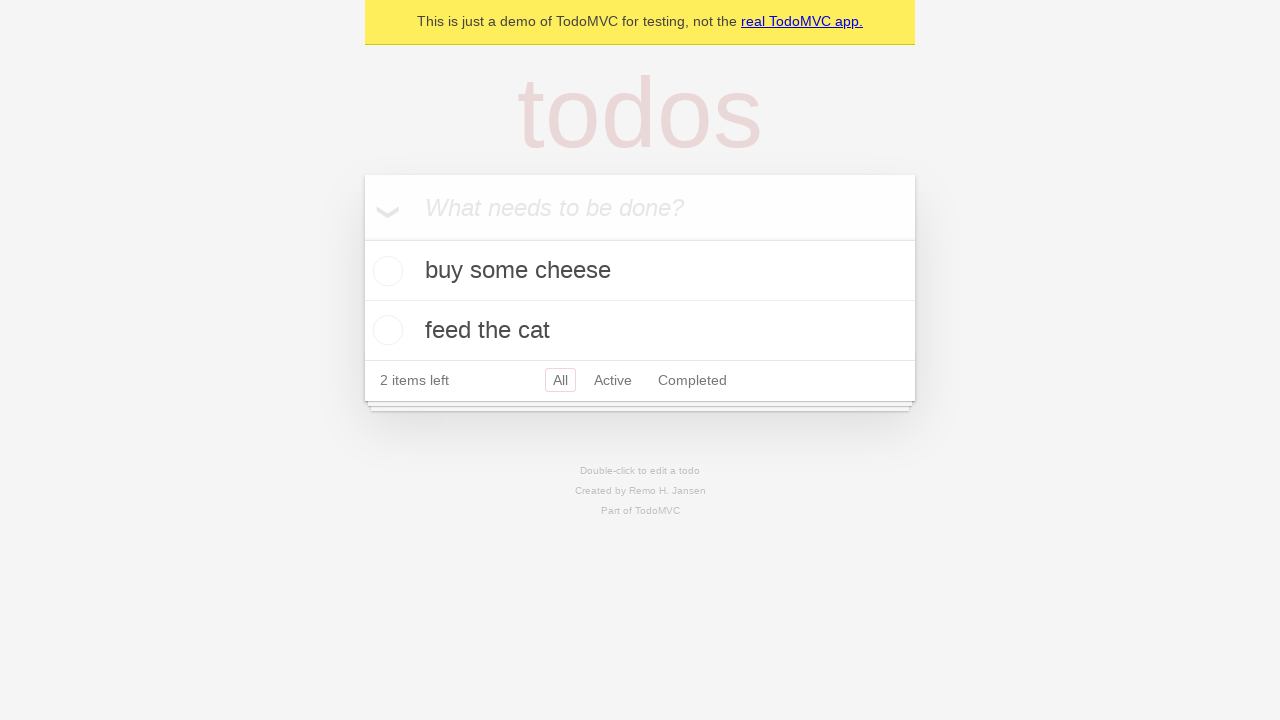

Filled third todo item 'book a doctors appointment' on internal:attr=[placeholder="What needs to be done?"i]
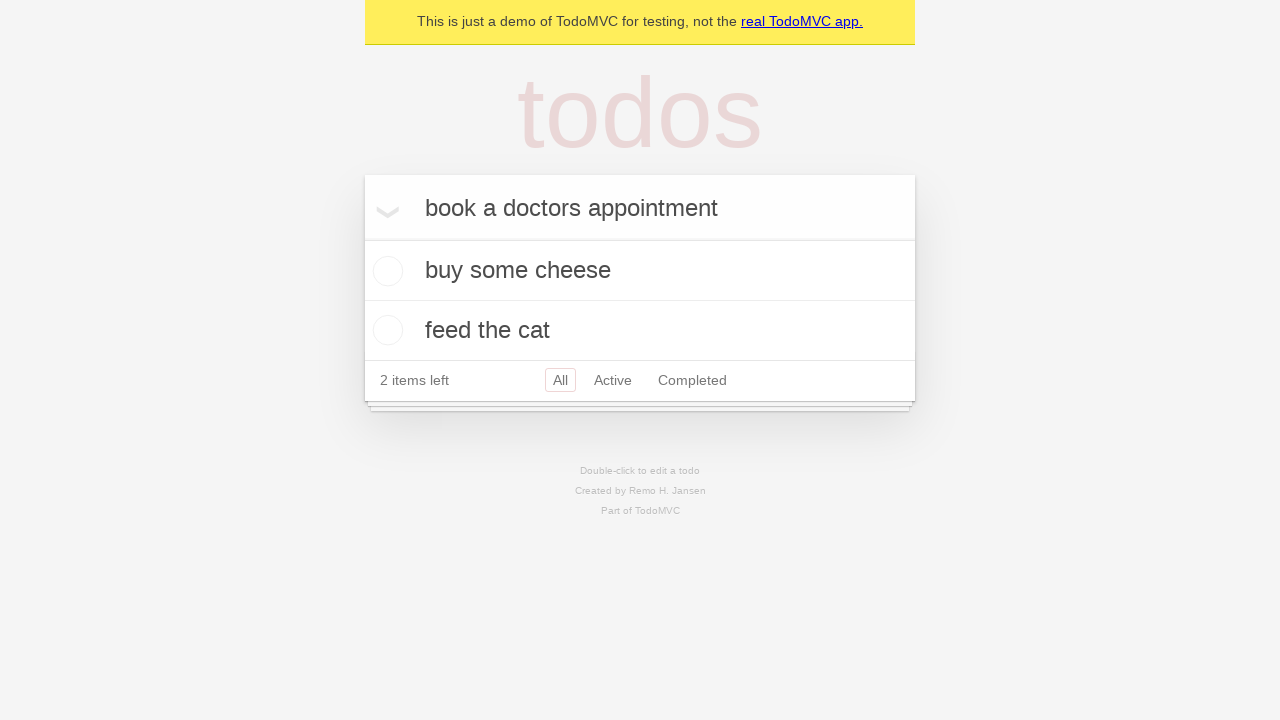

Pressed Enter to create third todo on internal:attr=[placeholder="What needs to be done?"i]
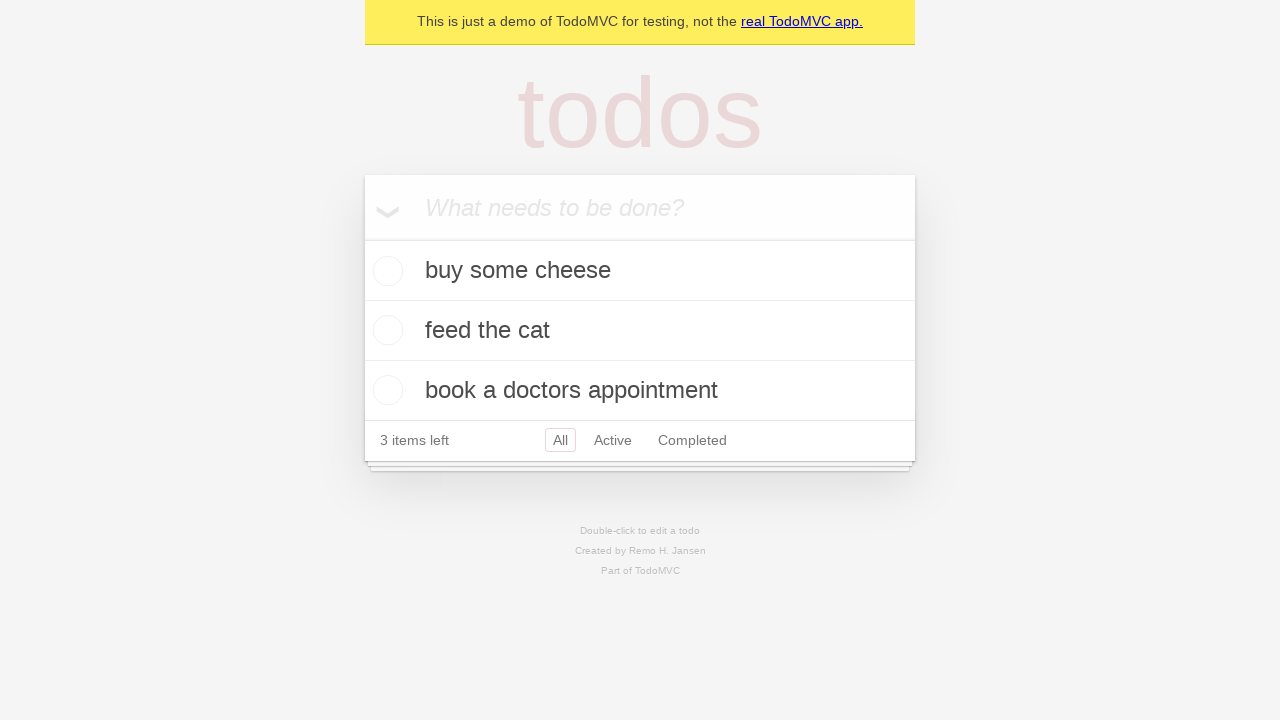

Clicked Active filter to display active todos at (613, 440) on internal:role=link[name="Active"i]
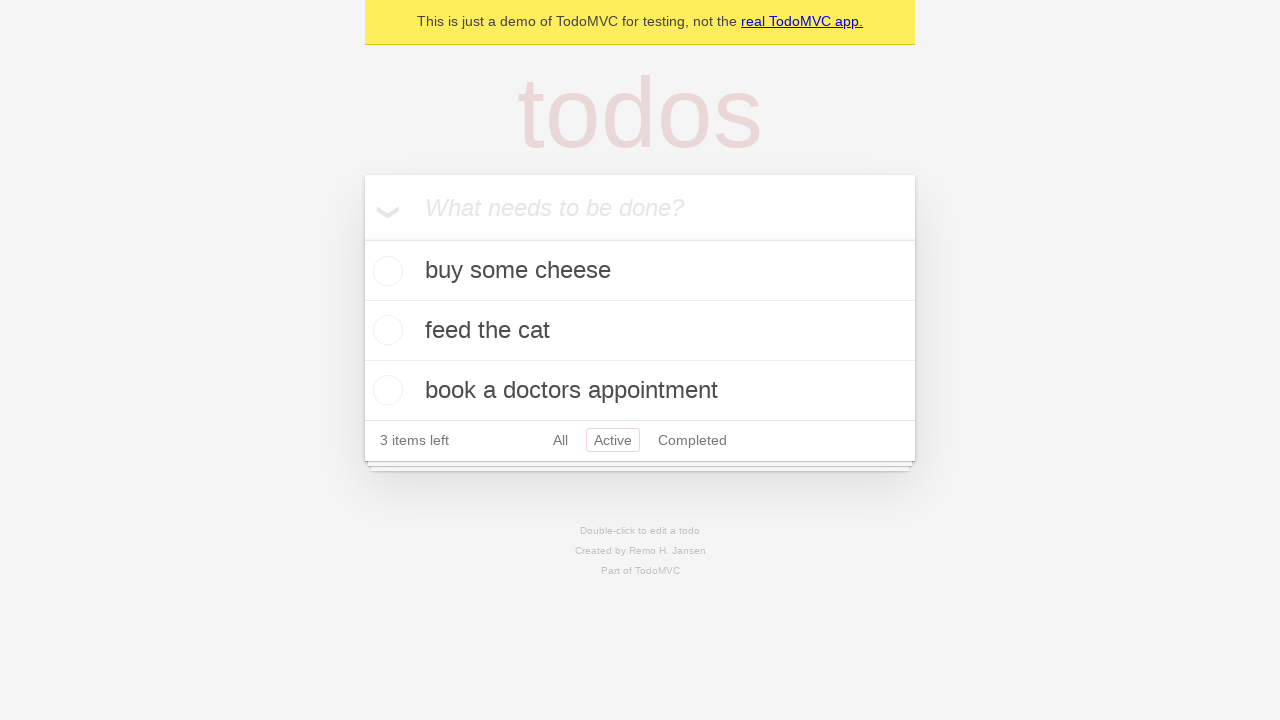

Clicked Completed filter and verified it is now highlighted at (692, 440) on internal:role=link[name="Completed"i]
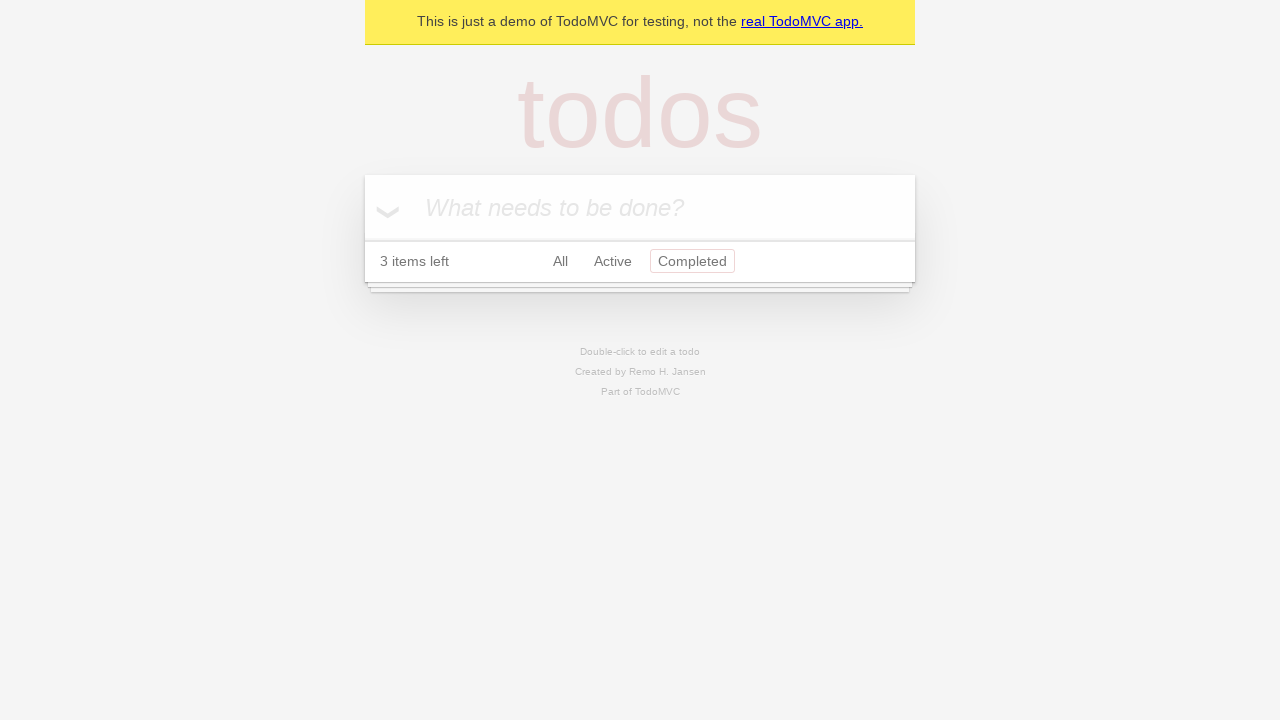

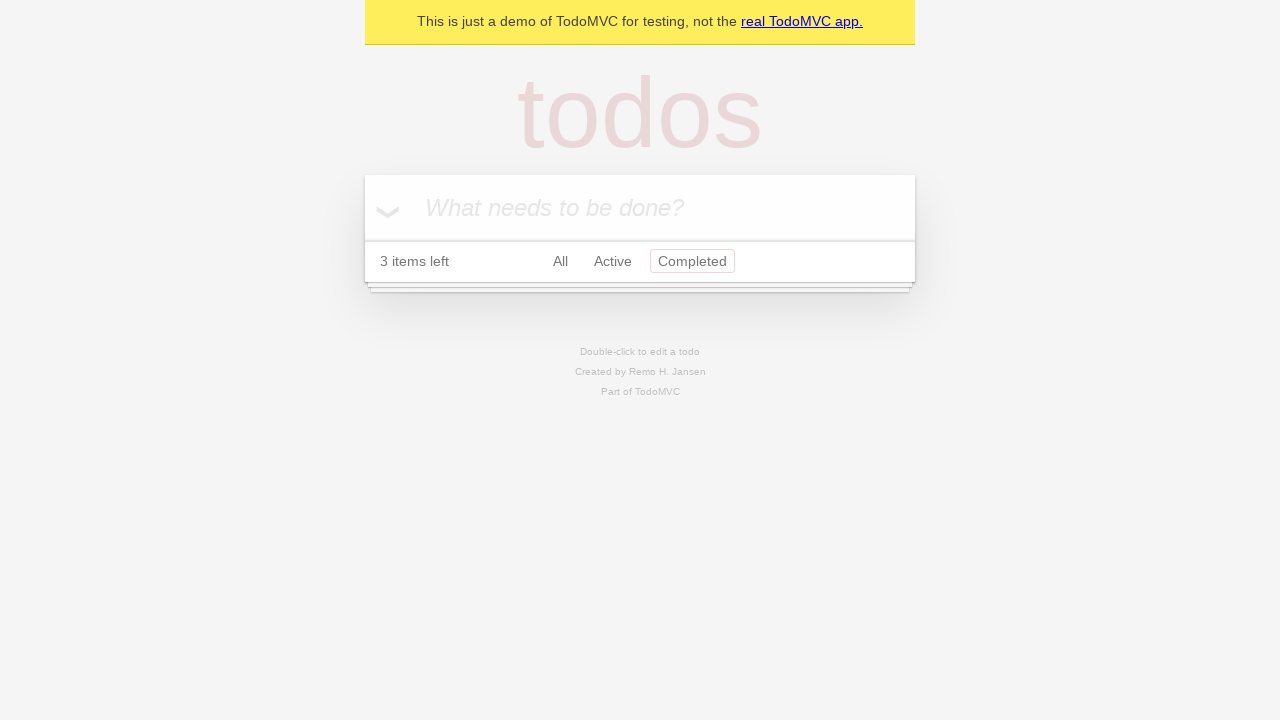